Tests basic browser navigation by visiting a Selenium practice blog, interacting with the title element, then navigating to a second automation demo page.

Starting URL: http://seleniumpractice.blogspot.in

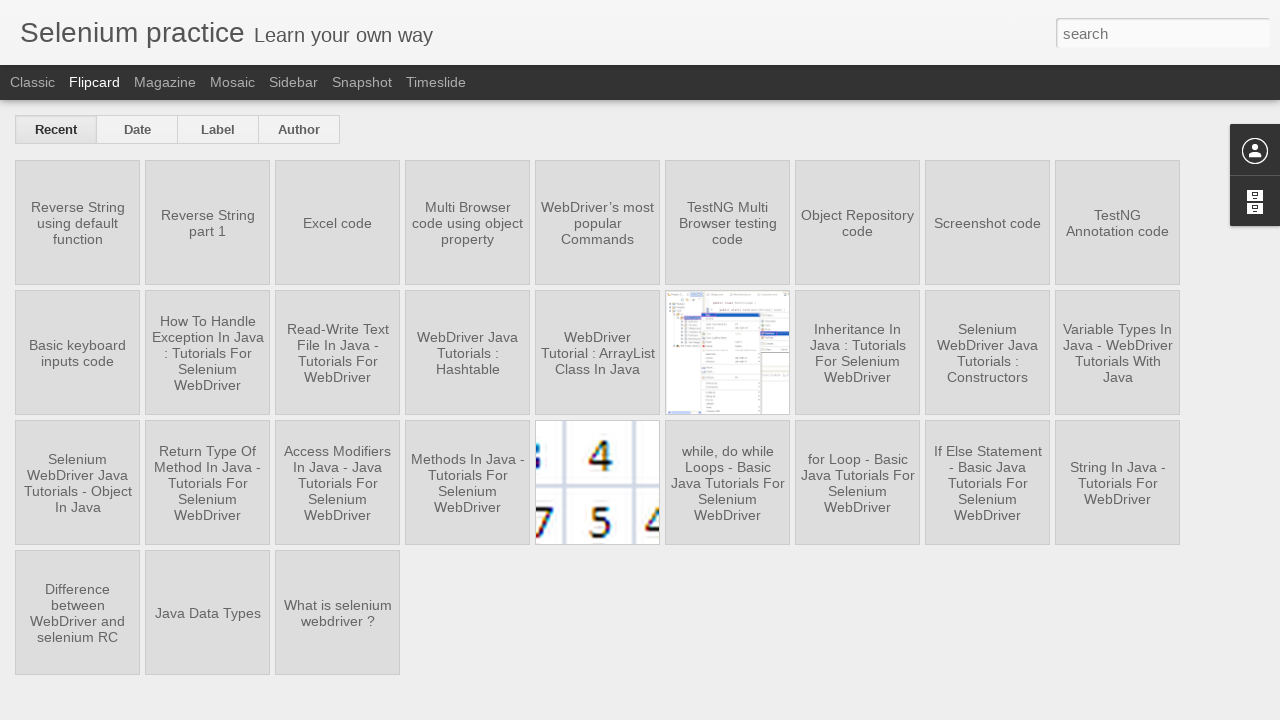

Pressed Tab key on Selenium practice title element on xpath=//a/h1[@title='Selenium practice']
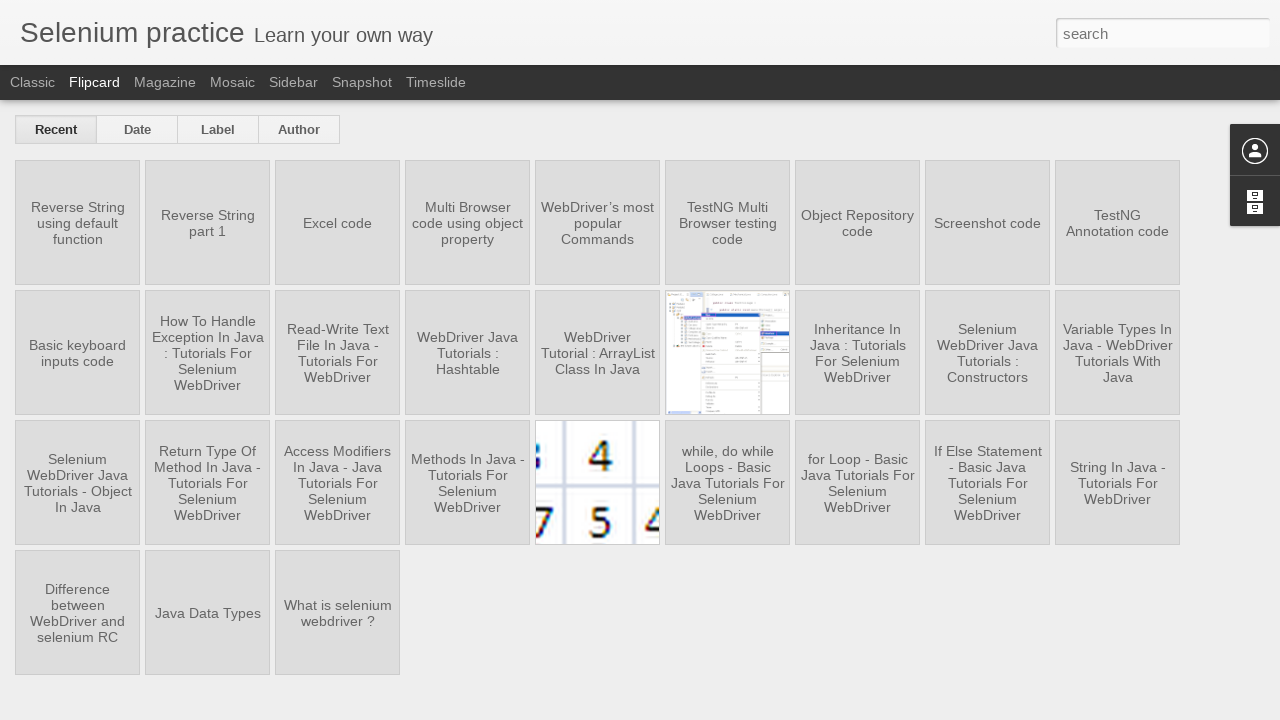

Waited 1000ms for response
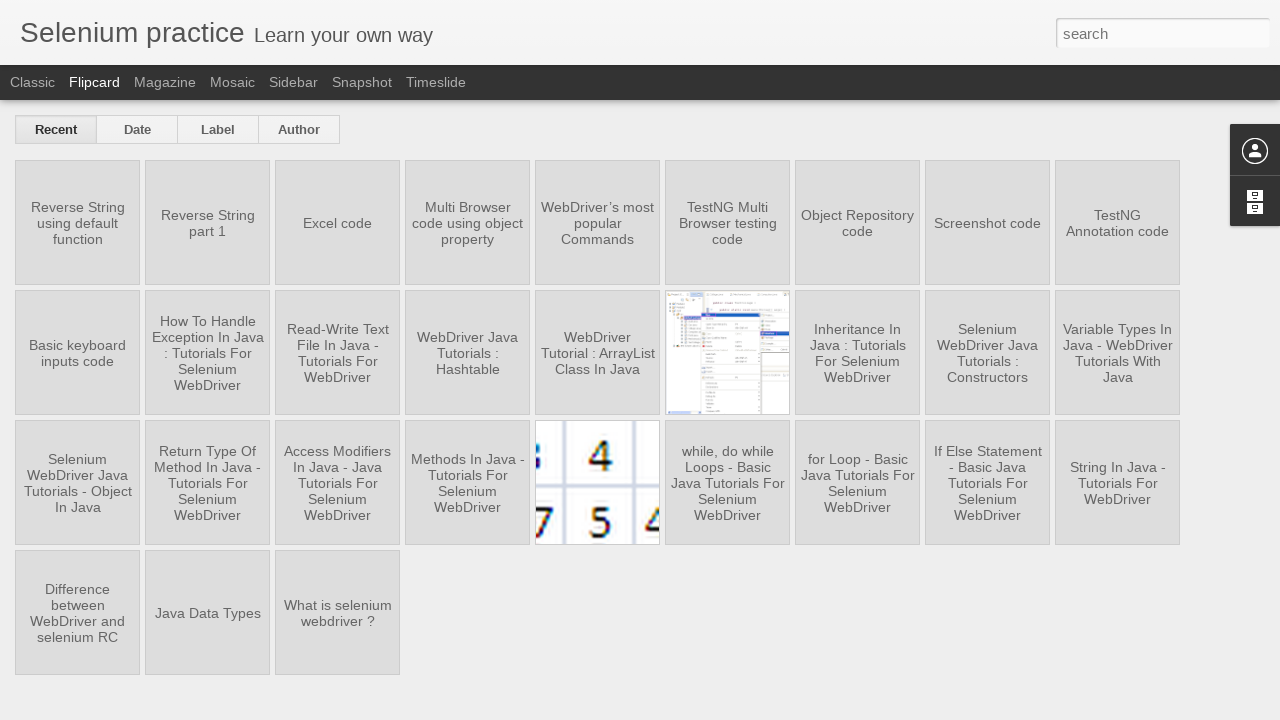

Navigated to Way2Automation demo page
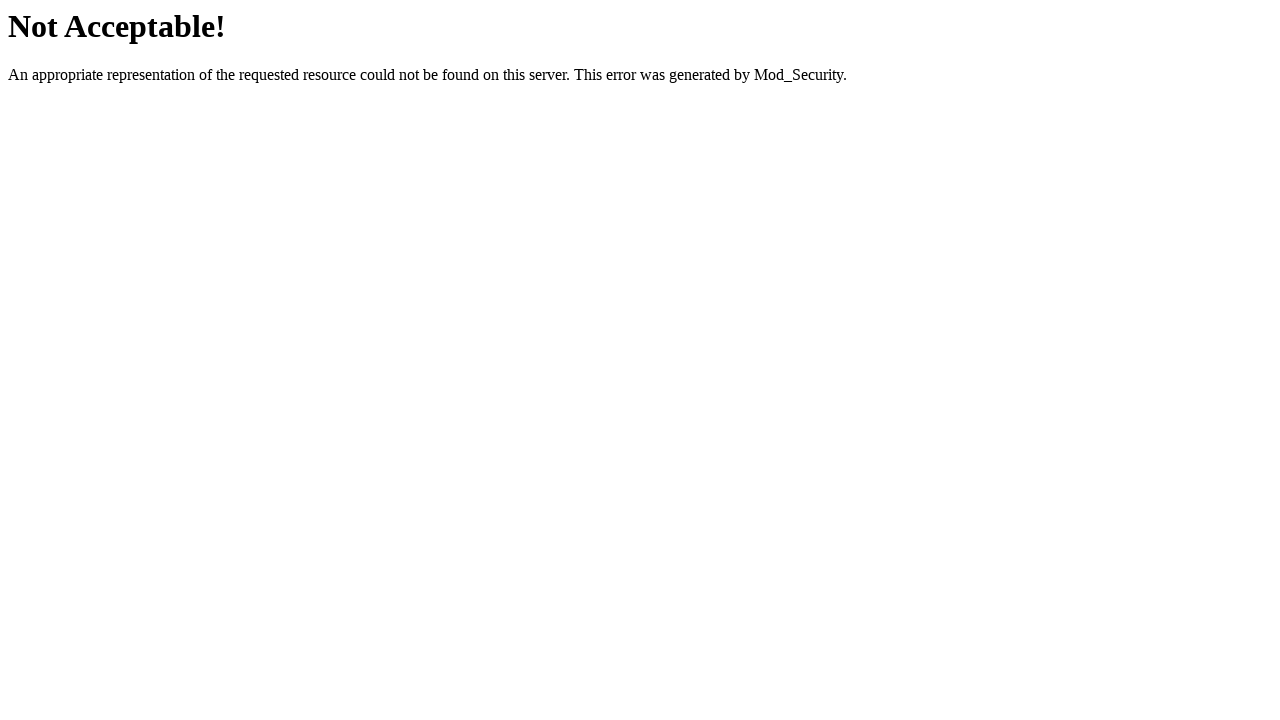

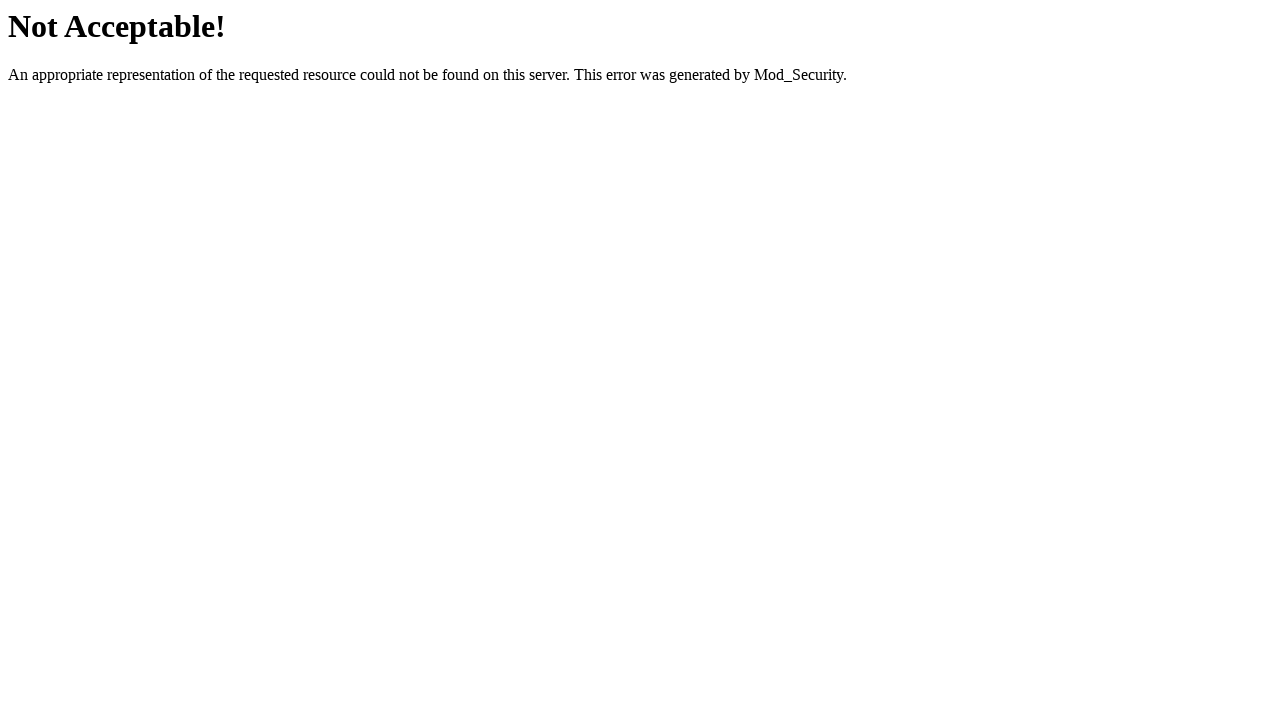